Tests multi-select dropdown functionality in an iframe by selecting multiple options, verifying selections, and then deselecting them

Starting URL: https://www.w3schools.com/tags/tryit.asp?filename=tryhtml_select_multiple

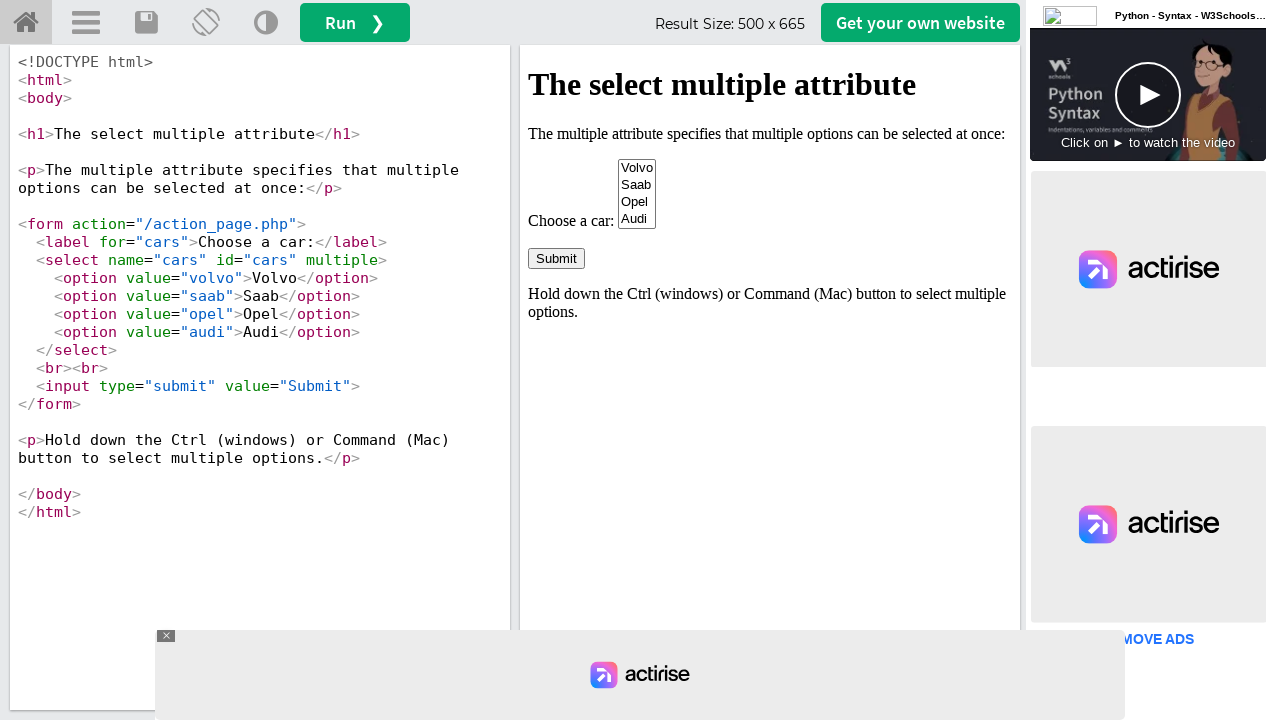

Located iframe with multi-select dropdown
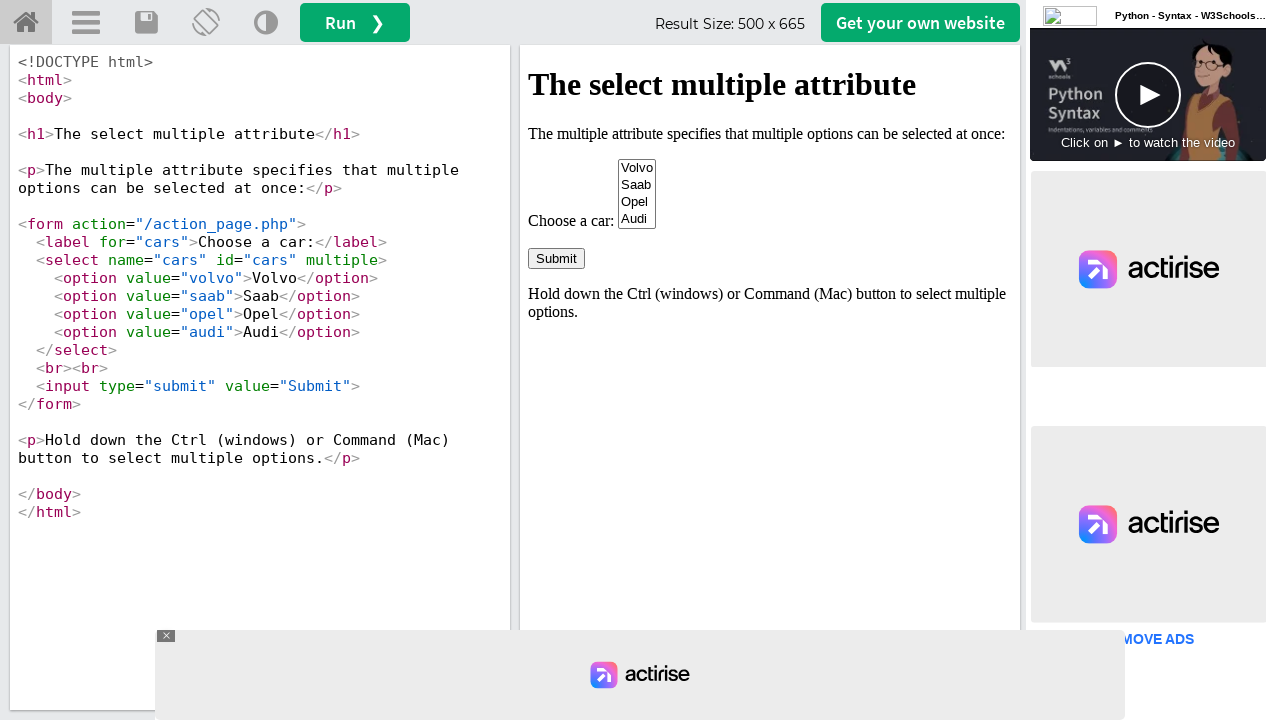

Located multi-select dropdown element
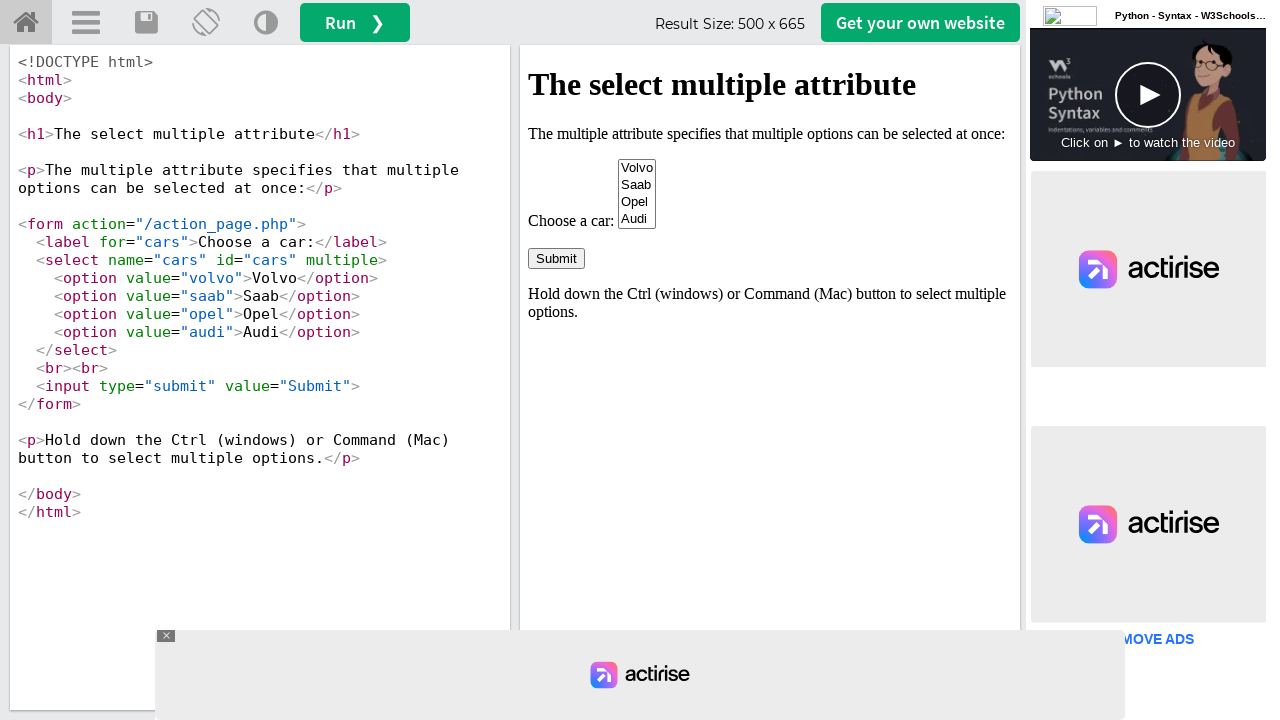

Selected 'Audi' option by label on iframe[id='iframeResult'] >> internal:control=enter-frame >> select[name='cars']
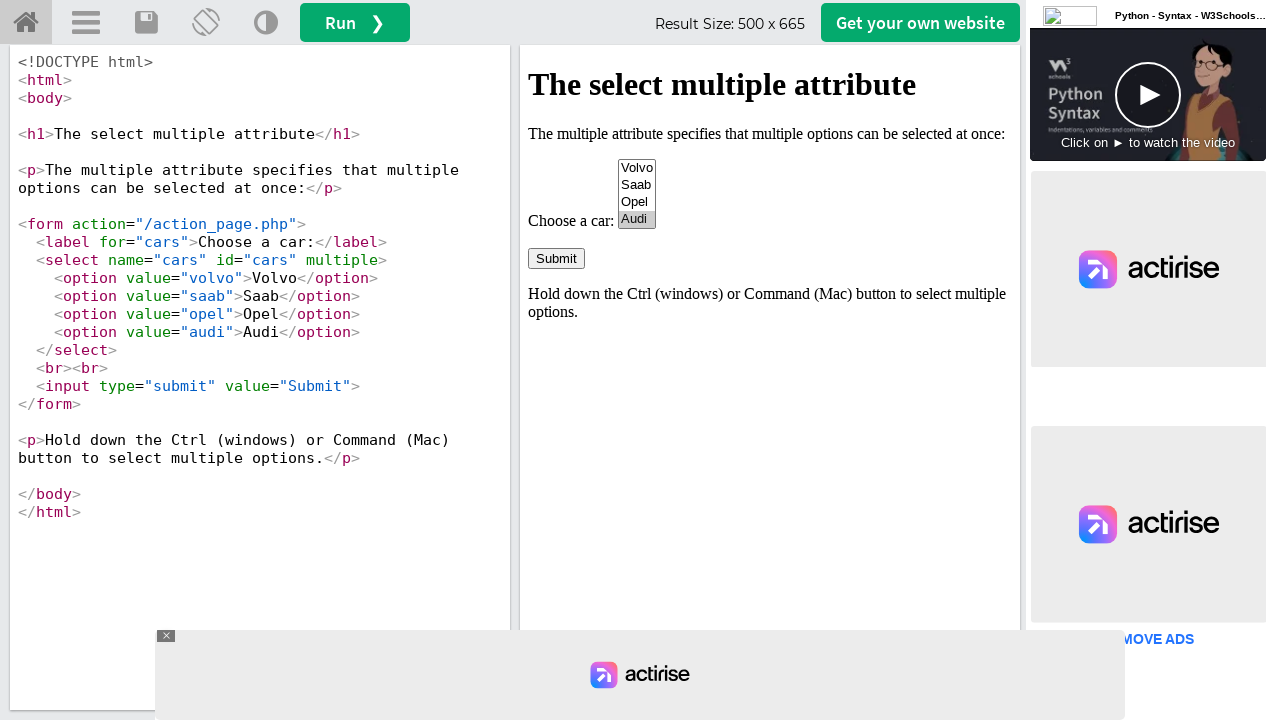

Selected 'Volvo' option by value to add to existing selection on iframe[id='iframeResult'] >> internal:control=enter-frame >> select[name='cars']
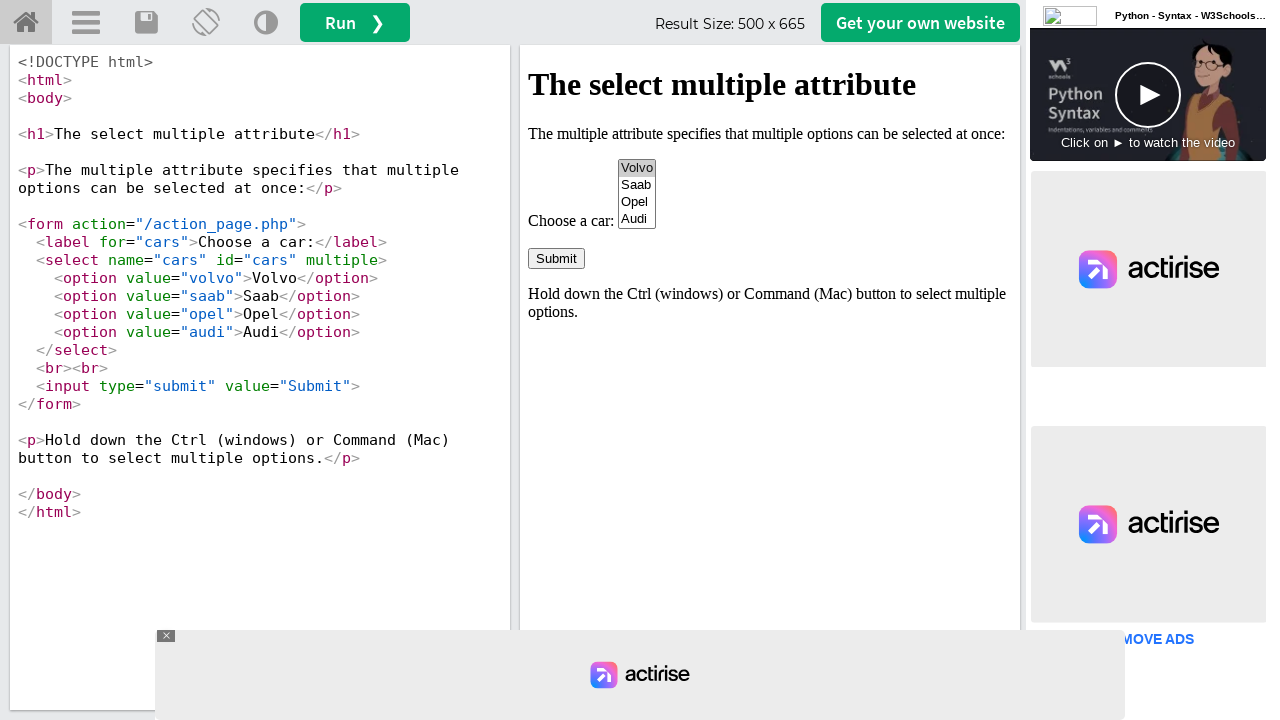

Retrieved all selected options
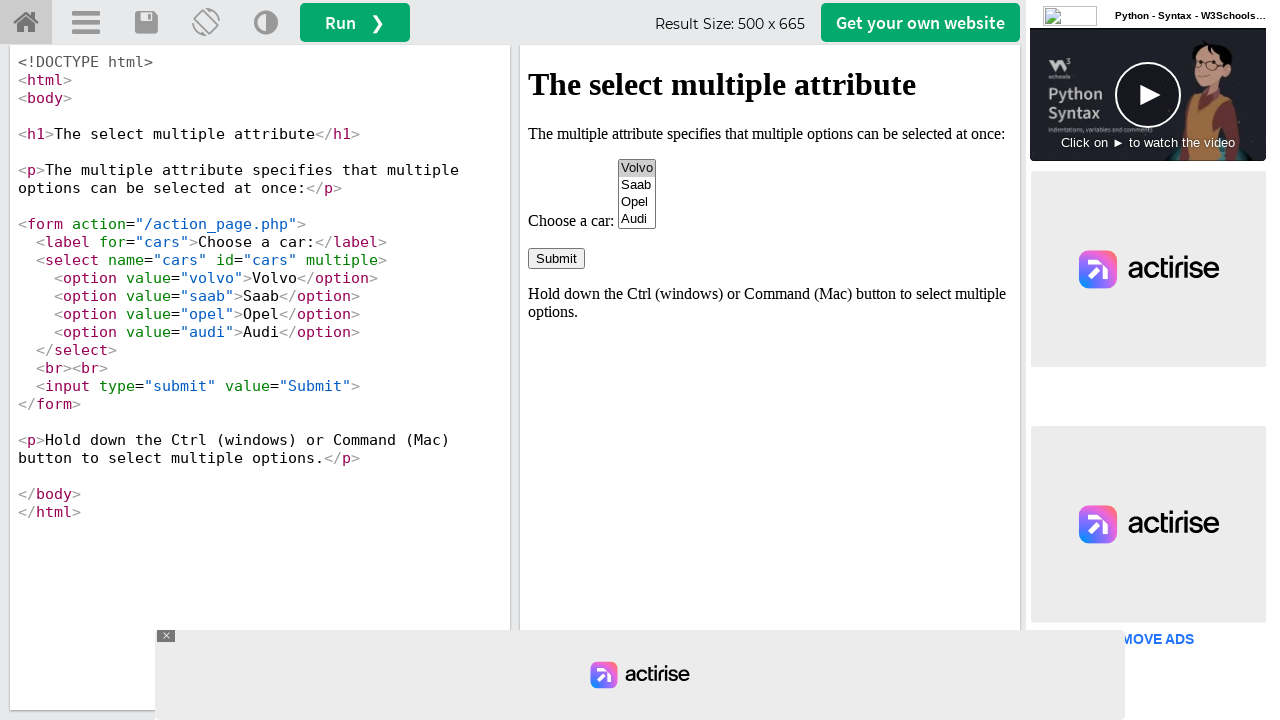

Evaluated current selected values
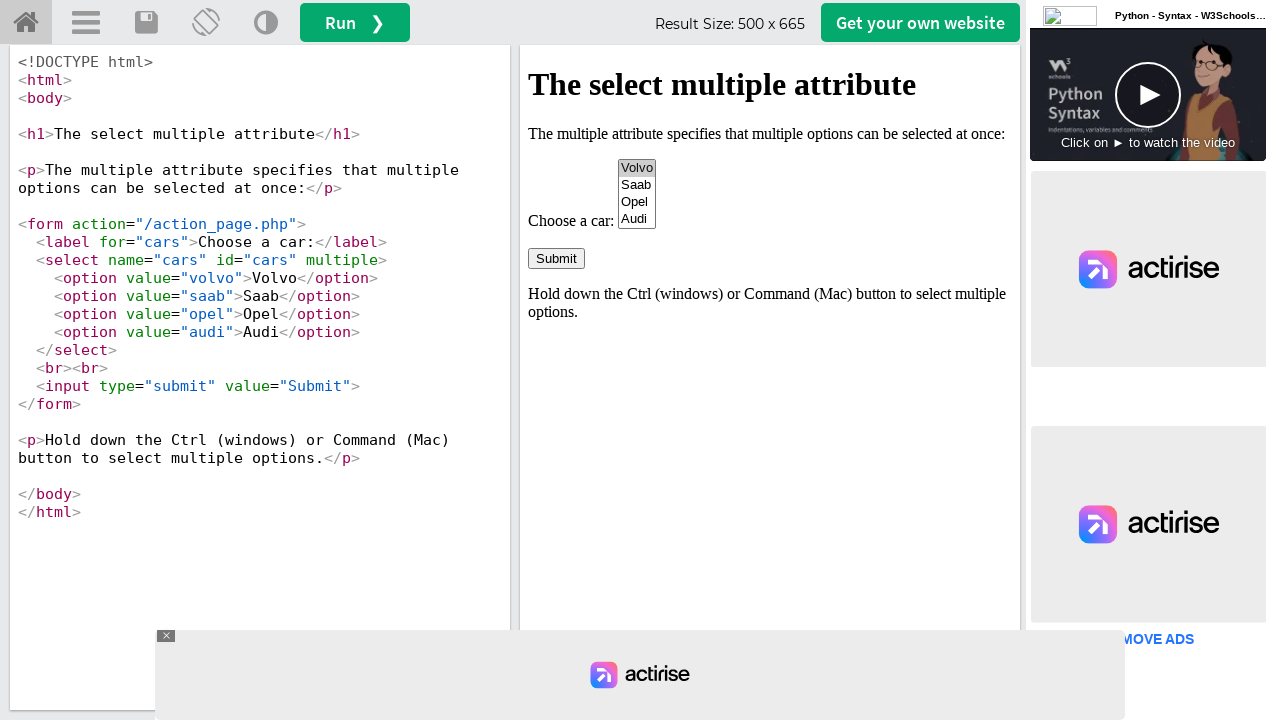

Deselected all options in the multi-select dropdown on iframe[id='iframeResult'] >> internal:control=enter-frame >> select[name='cars']
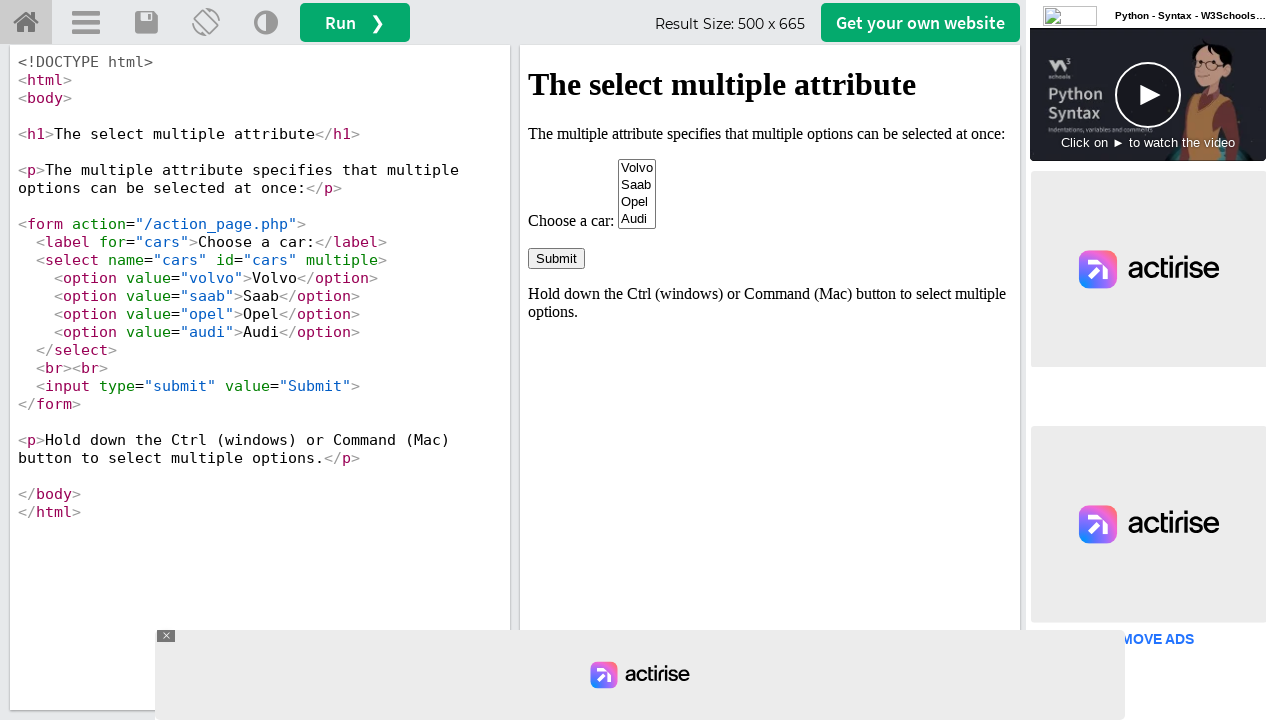

Retrieved frame message from span#framesize
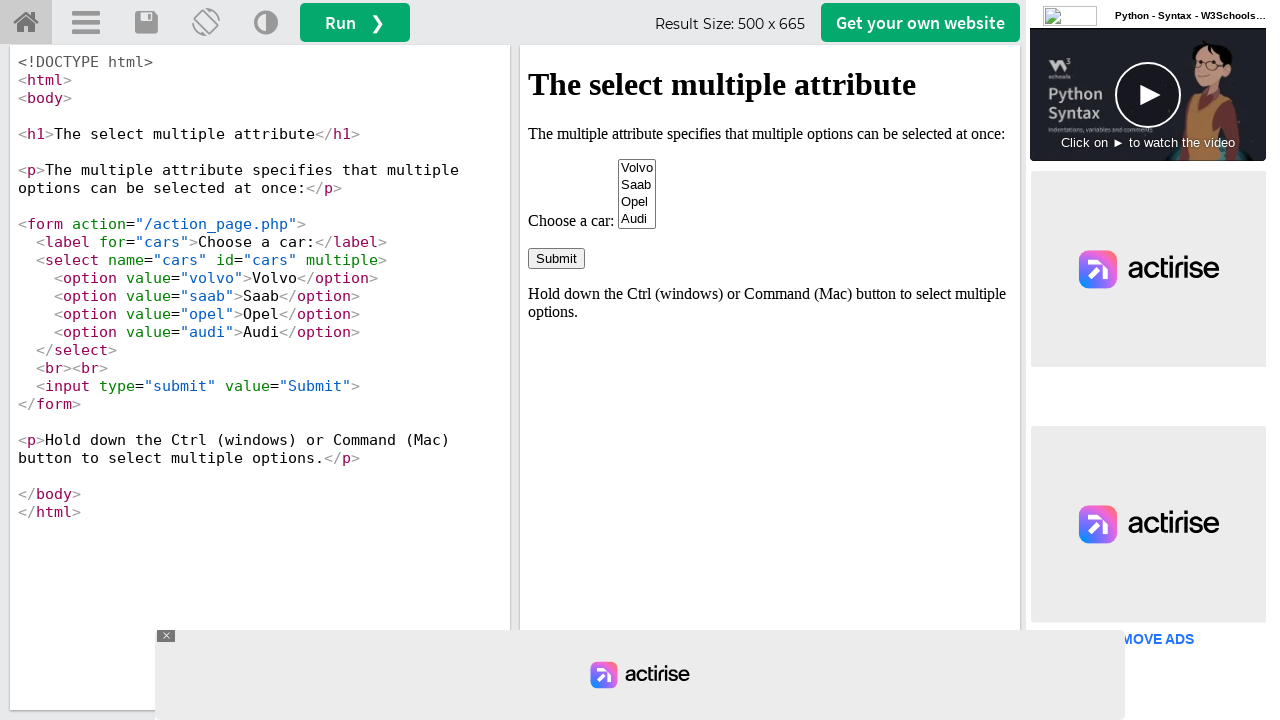

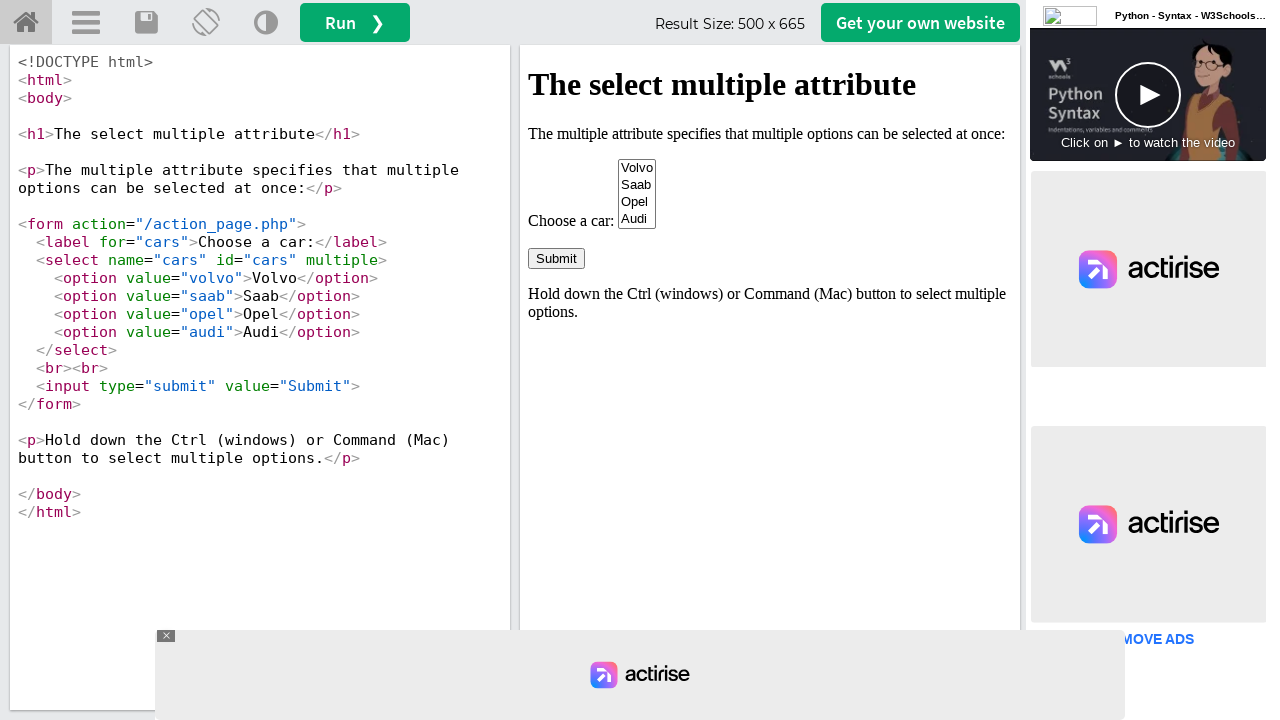